Tests creating a task in a to-do list application by typing a task name and pressing Enter, then verifying the task appears in the list

Starting URL: https://herziopinto.github.io/lista-de-tarefas/

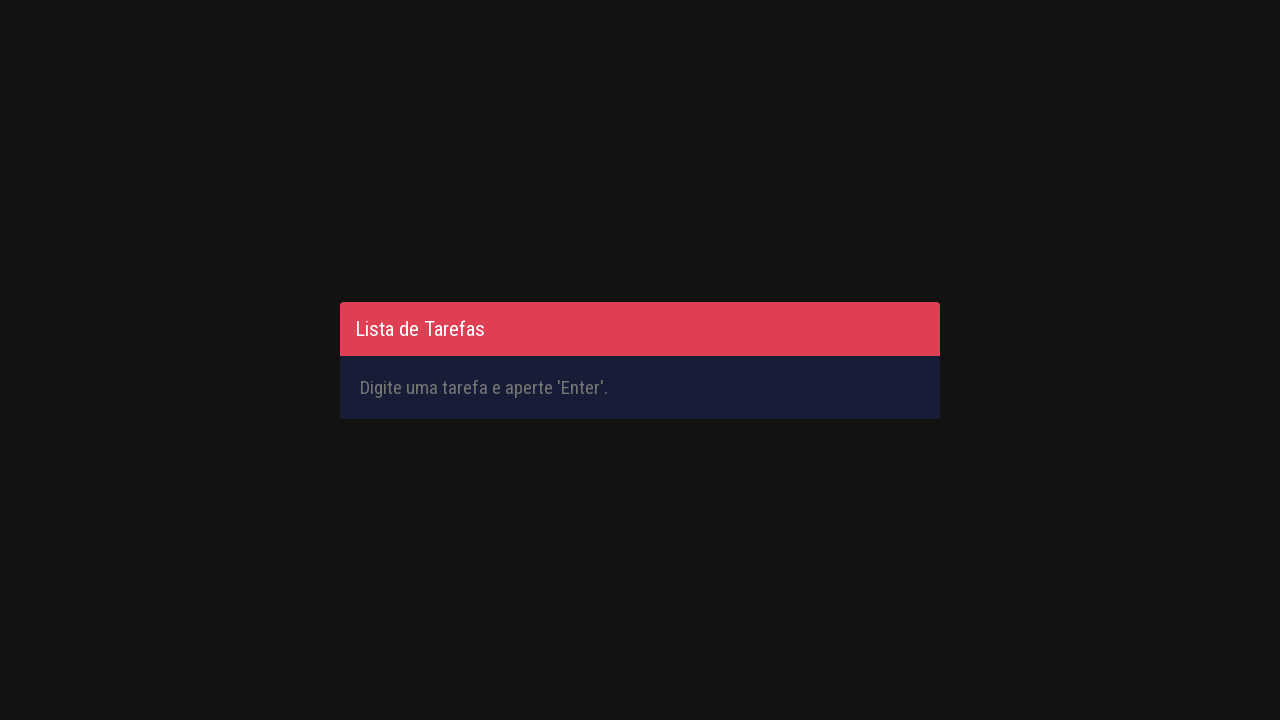

Filled task input field with 'Aprender Selenium' on #inputTask
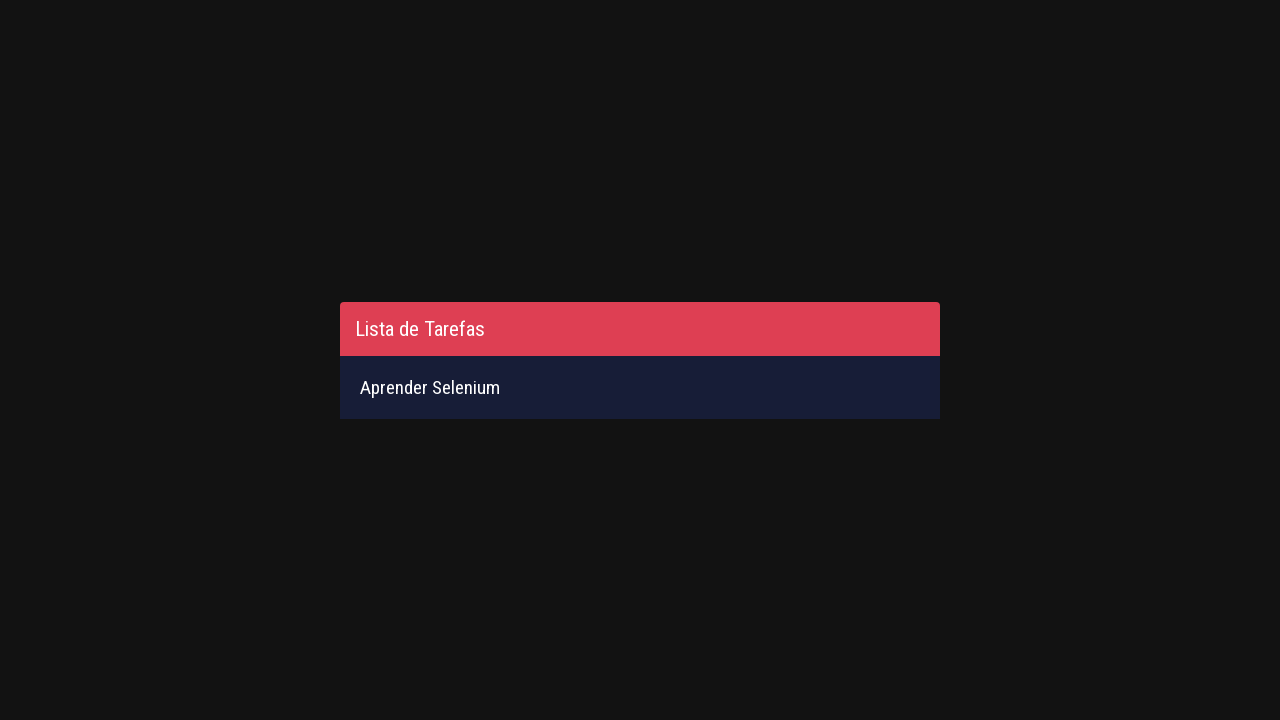

Pressed Enter to create the task on #inputTask
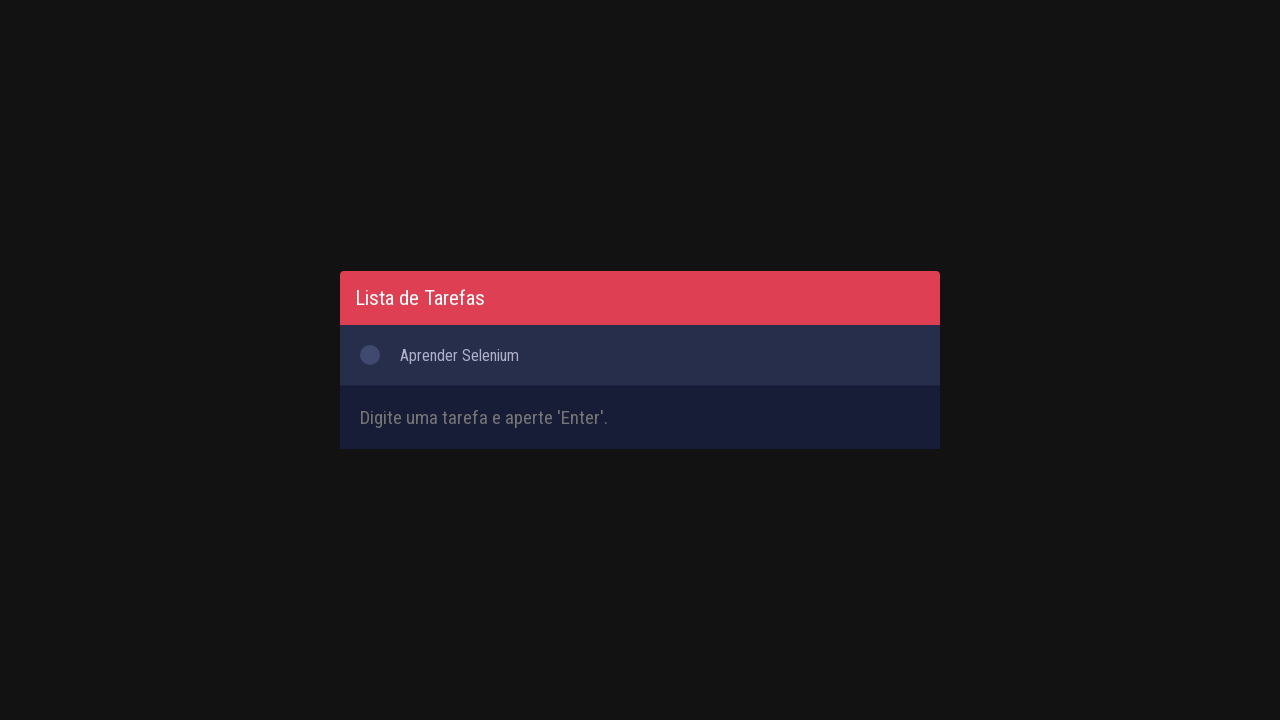

Task appeared in the list after creation
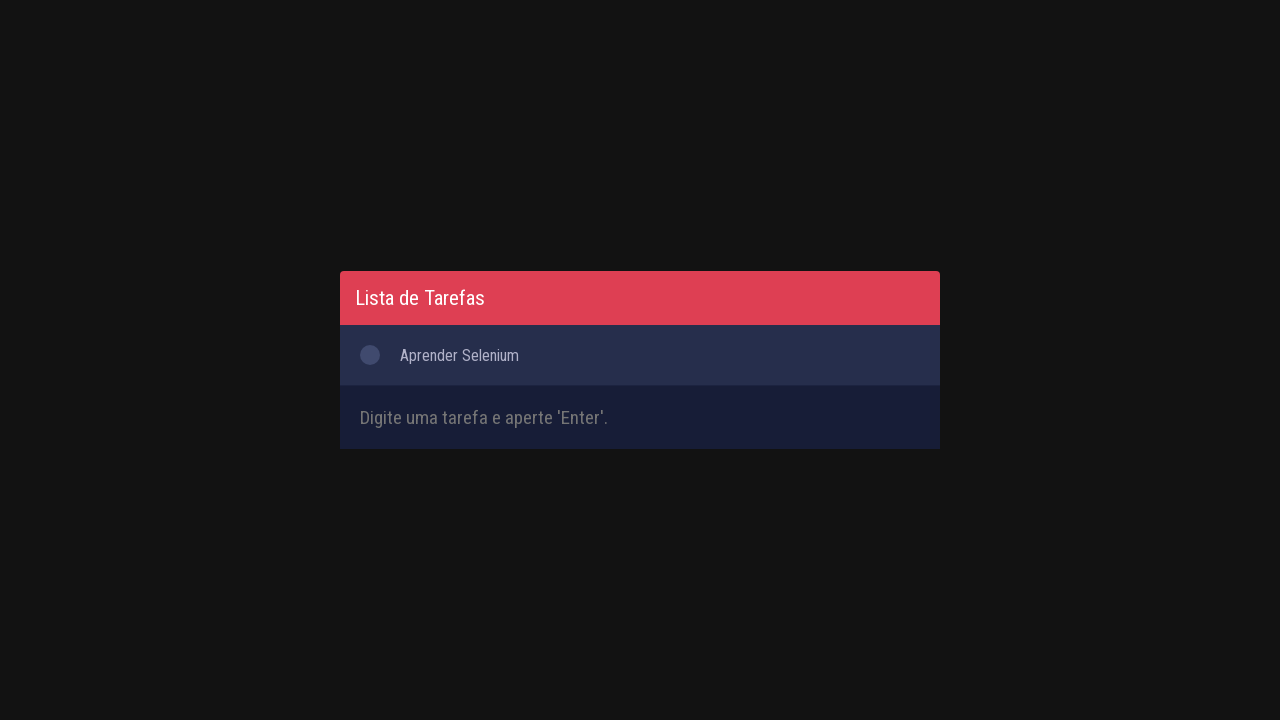

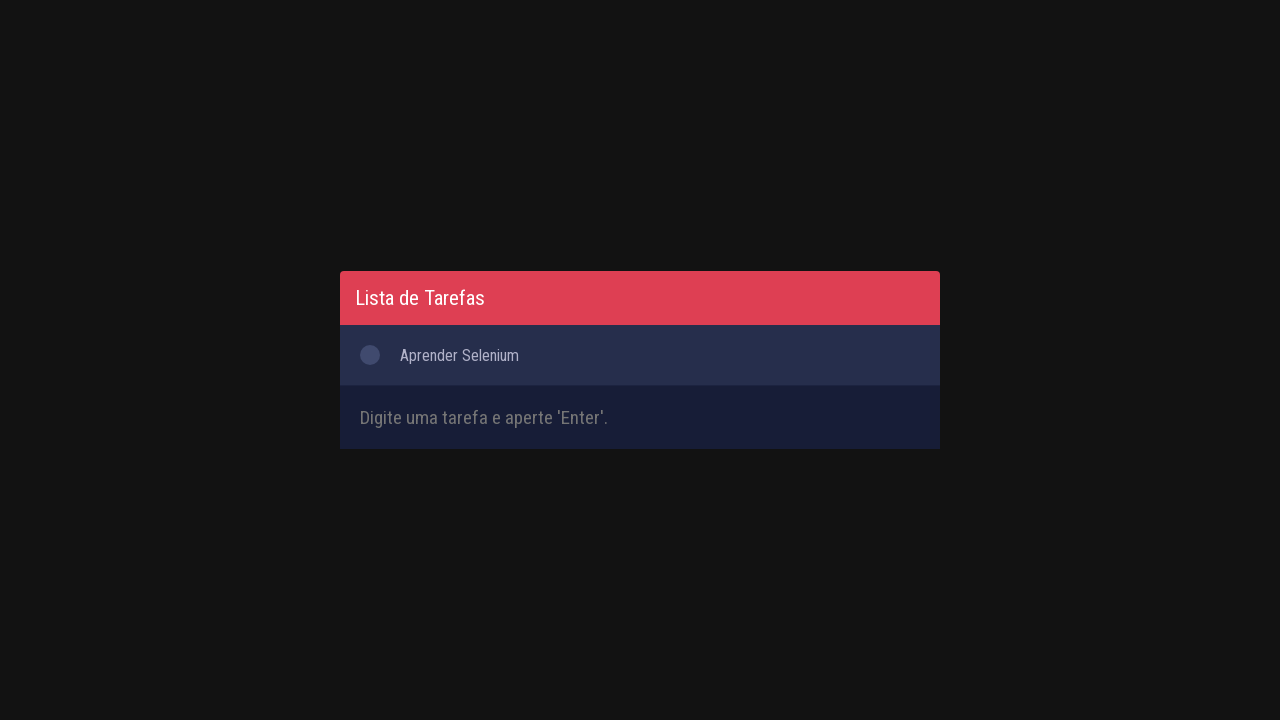